Navigates to the JD Williams UK e-commerce website homepage and verifies the page loads successfully

Starting URL: https://www.jdwilliams.co.uk/

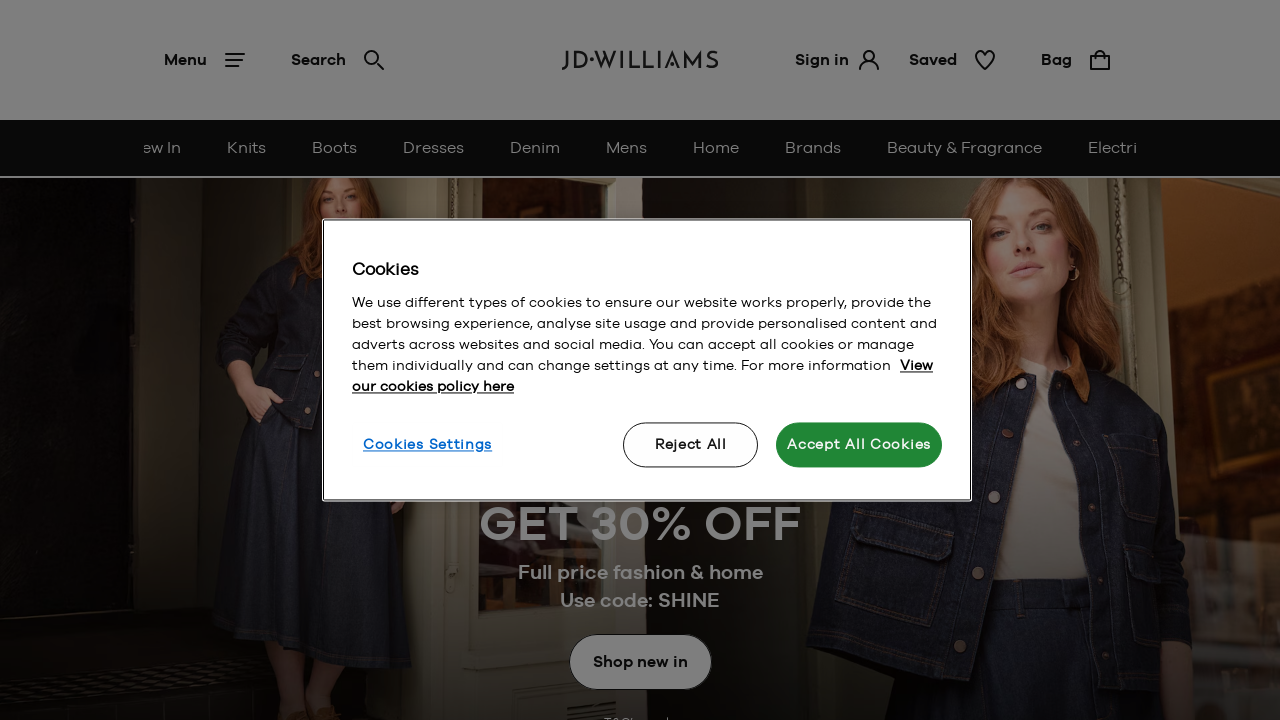

Navigated to JD Williams UK homepage
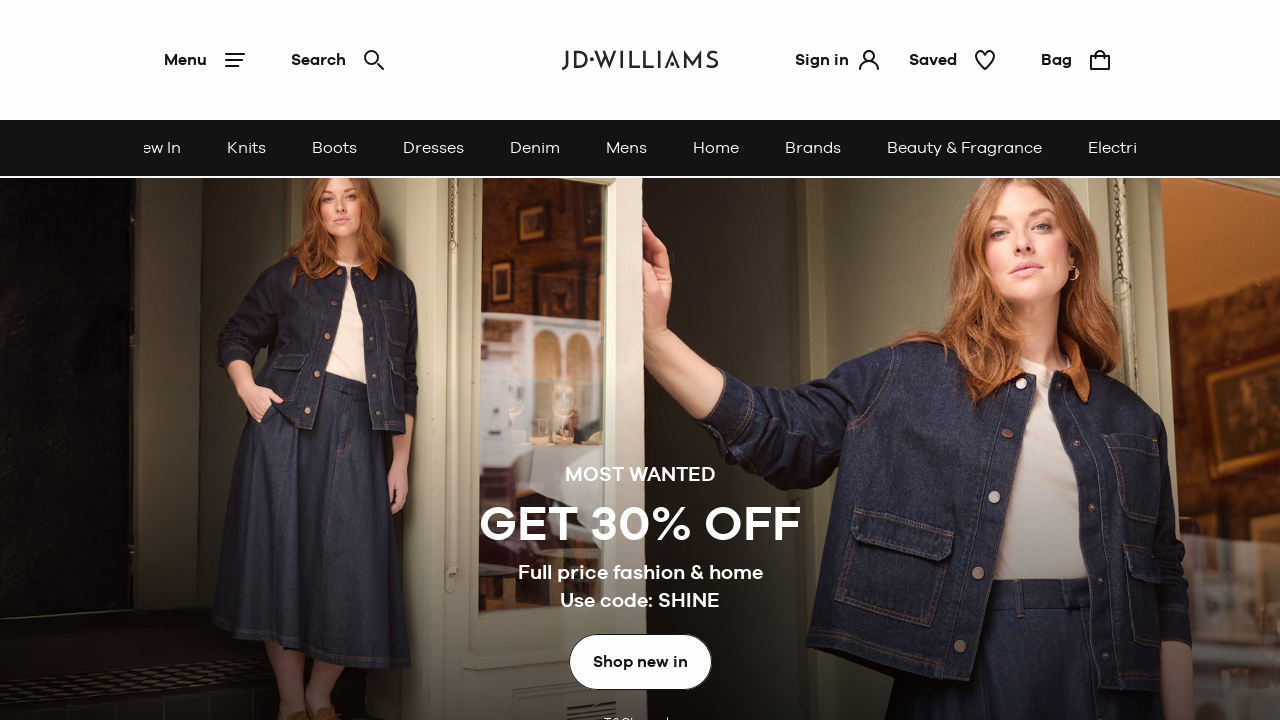

Page DOM content fully loaded
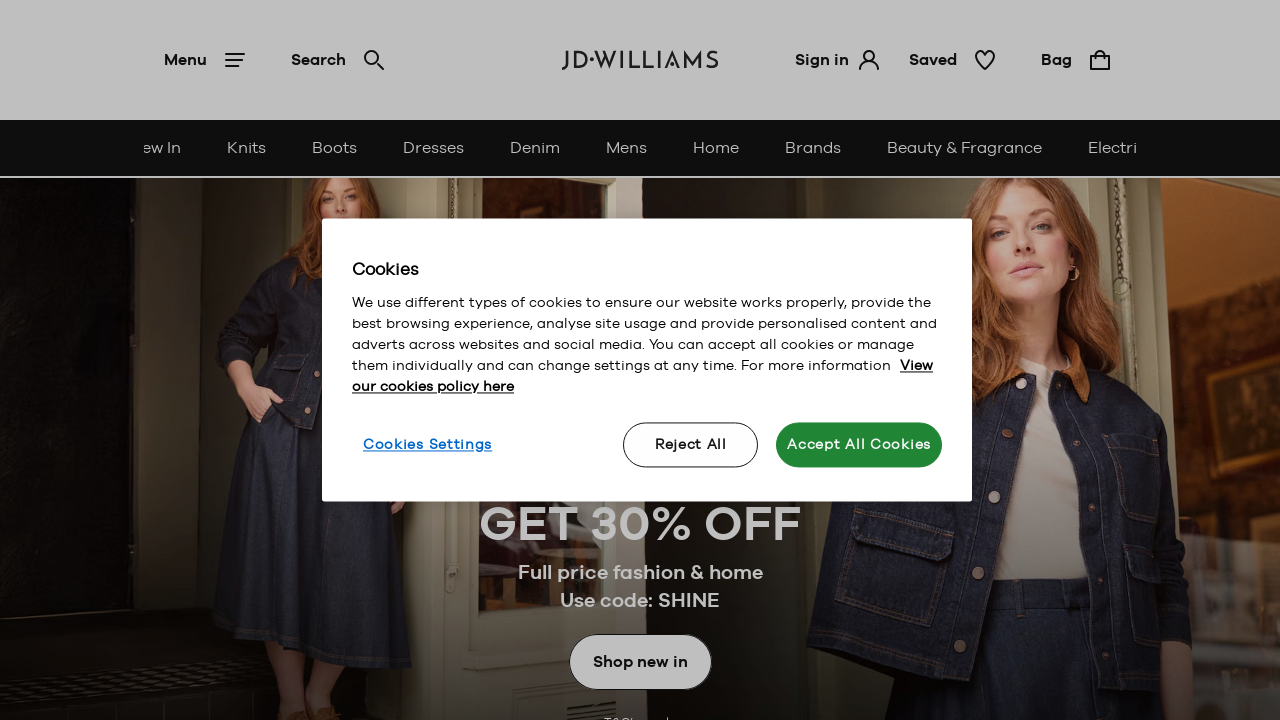

Verified page URL is correct
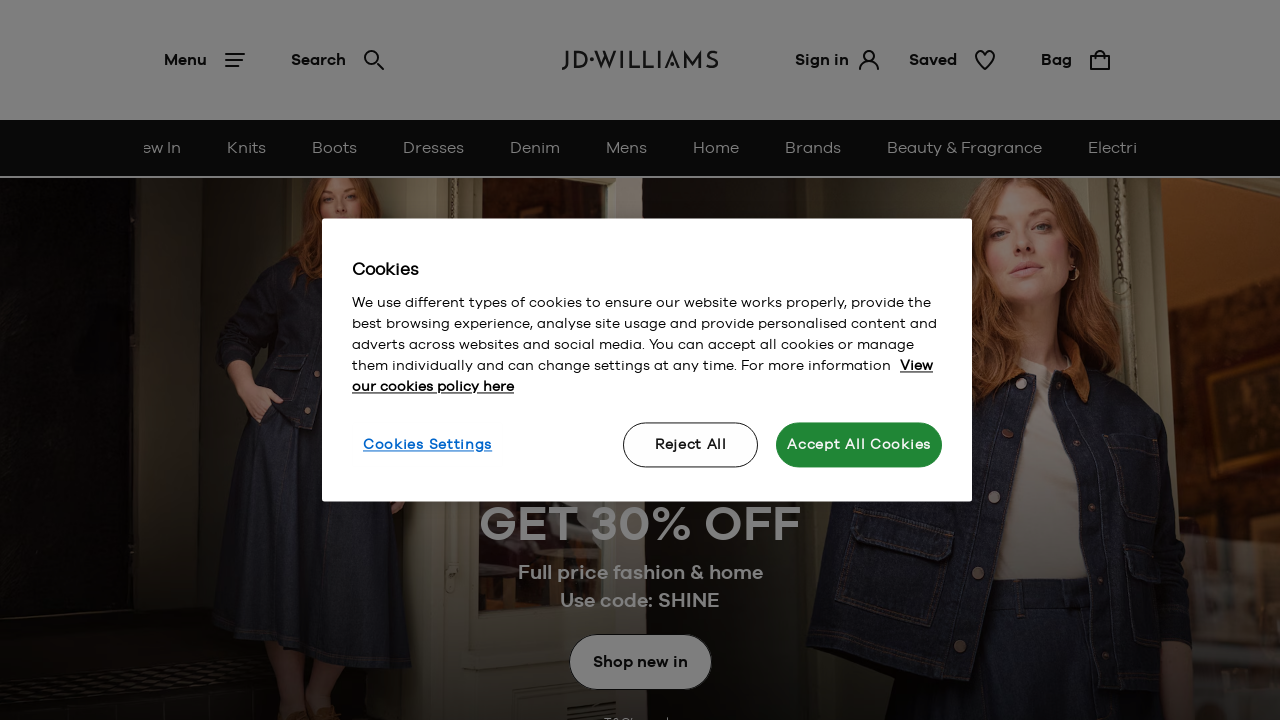

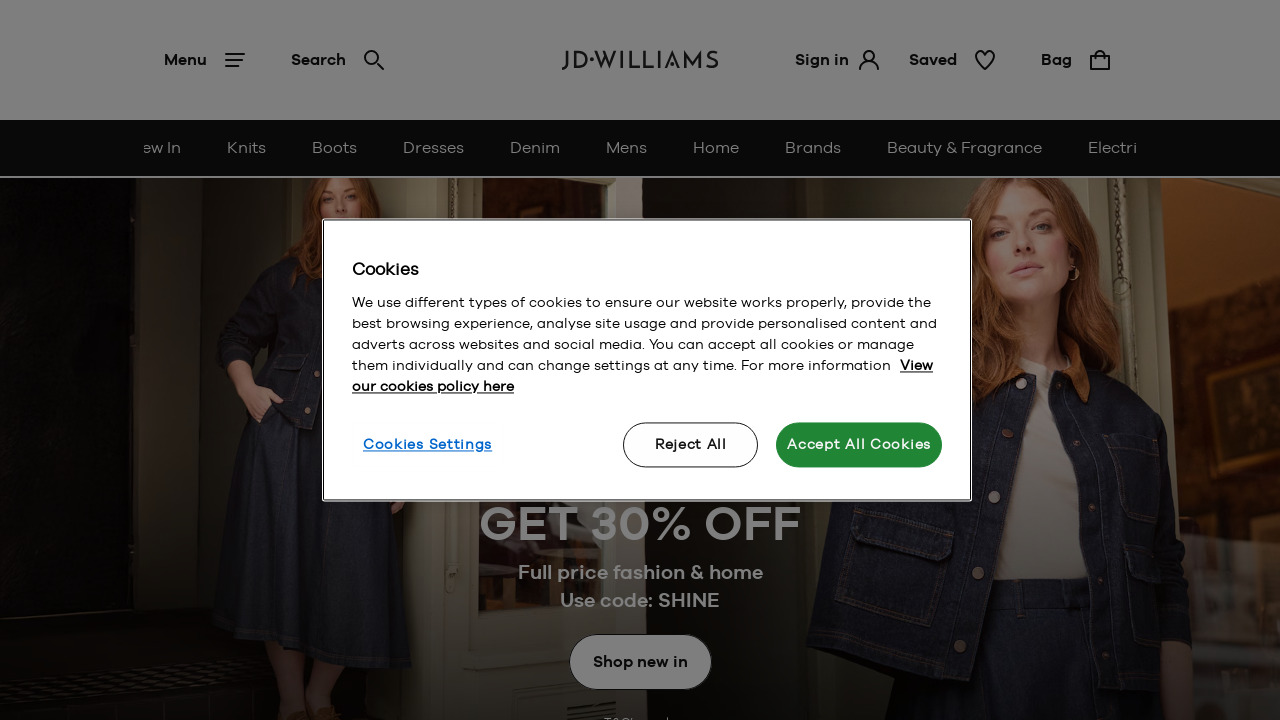